Tests explicit wait with visibility condition and verifies Hello World element is displayed

Starting URL: https://the-internet.herokuapp.com/dynamic_loading/2

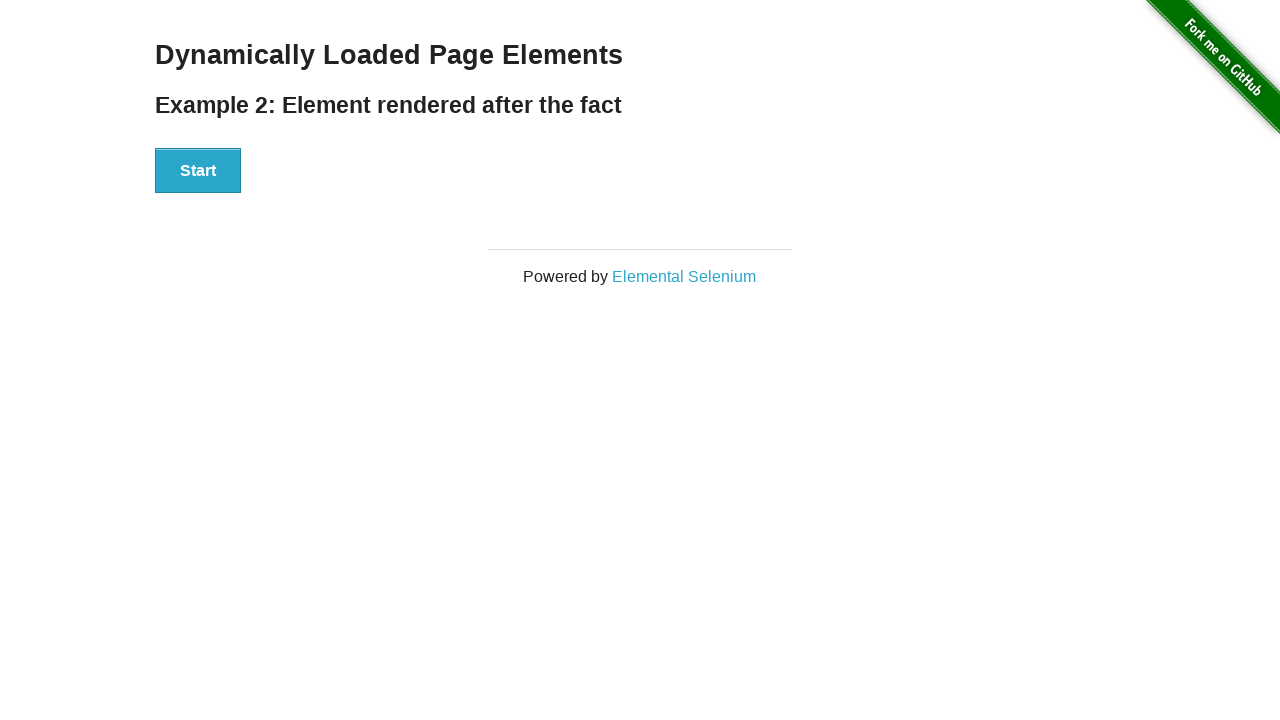

Clicked the Start button at (198, 171) on xpath=//button[text()='Start']
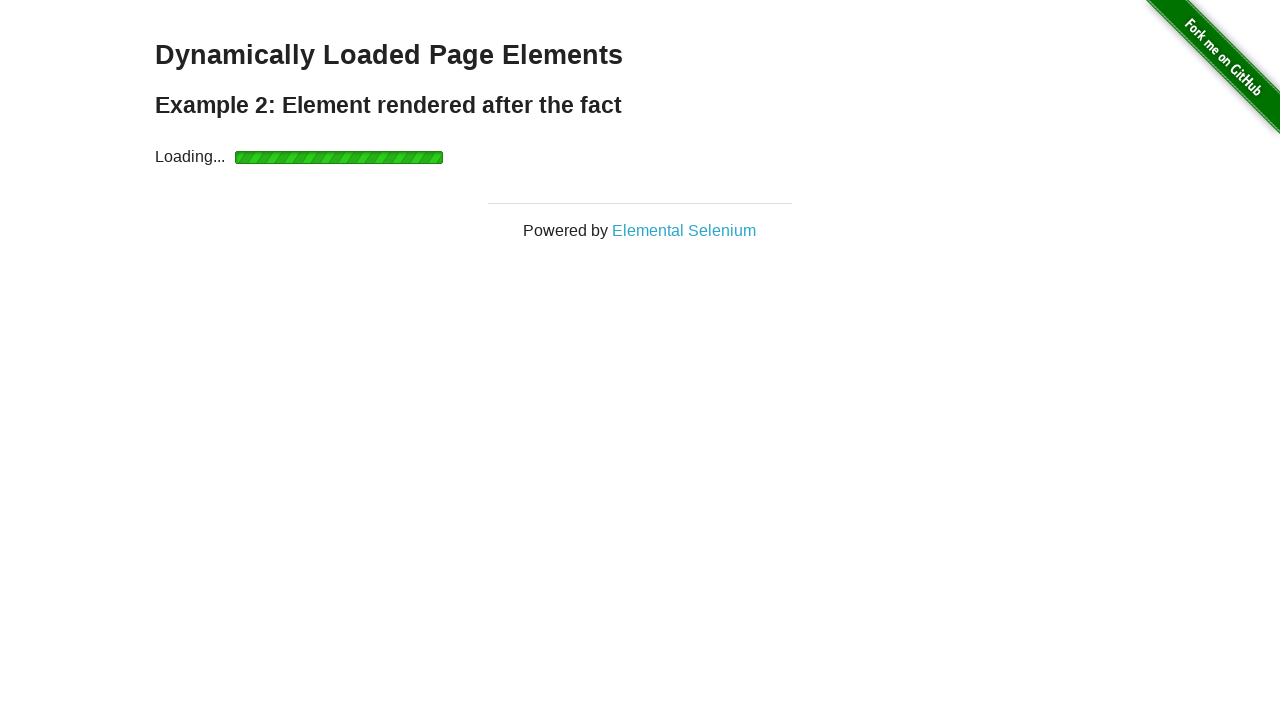

Waited for Hello World element to be visible
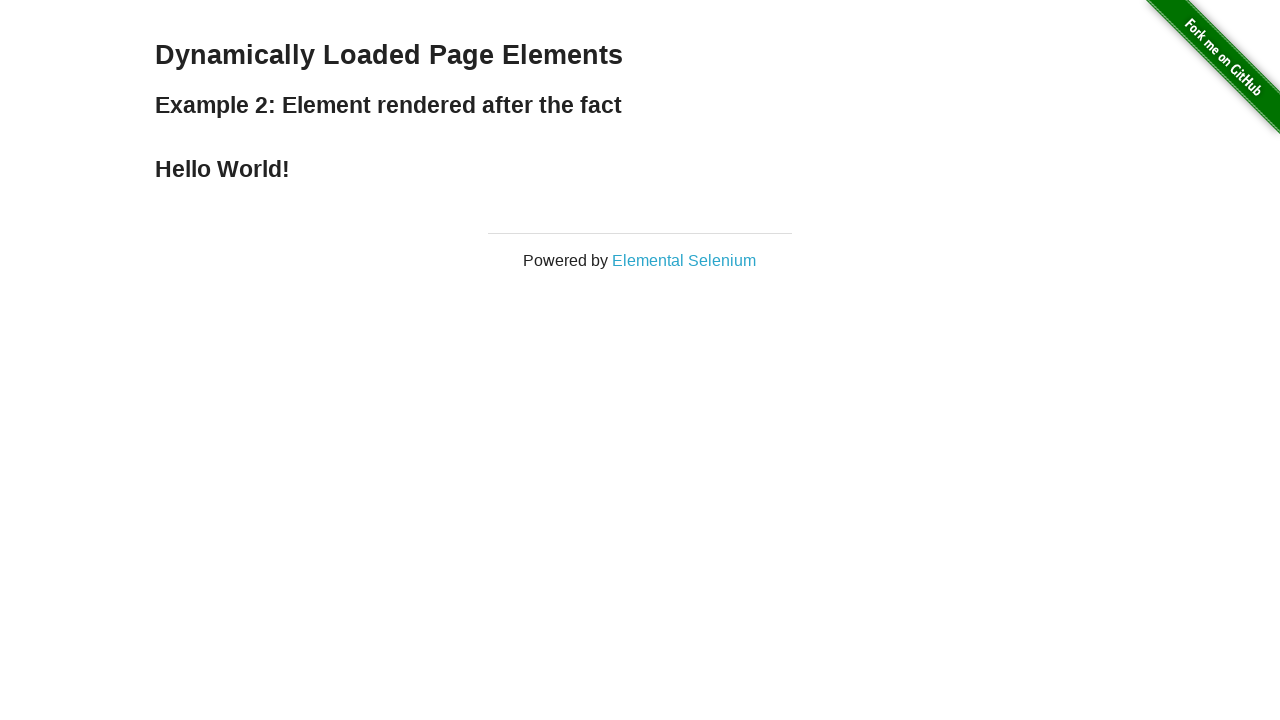

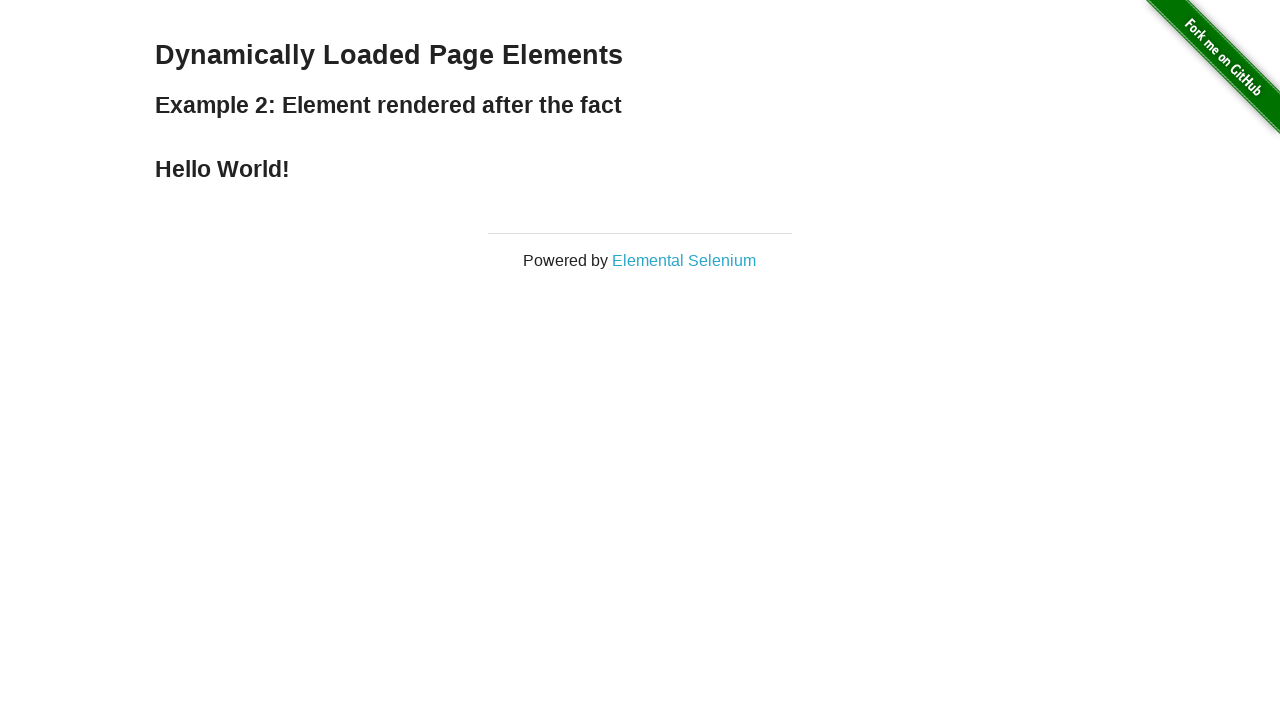